Tests a math quiz page by reading two numbers, calculating their sum, selecting the result from a dropdown, and submitting the form

Starting URL: http://suninjuly.github.io/selects1.html

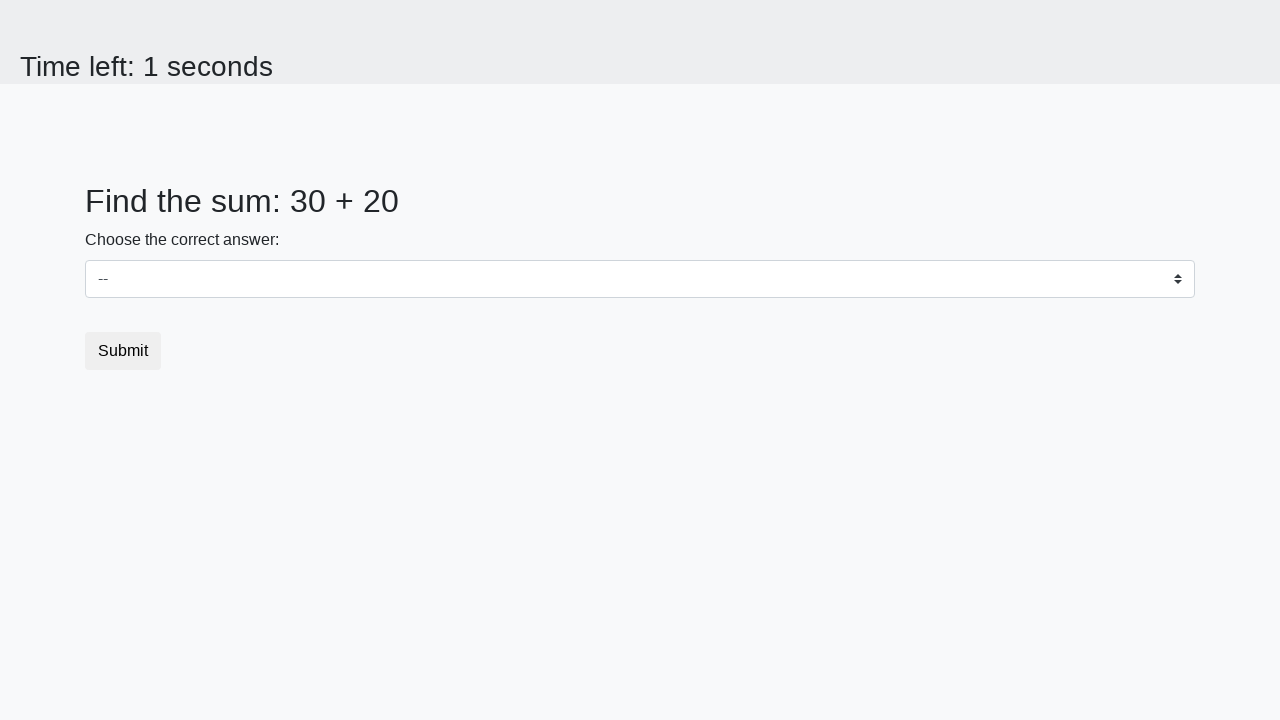

Retrieved first number from page element #num1
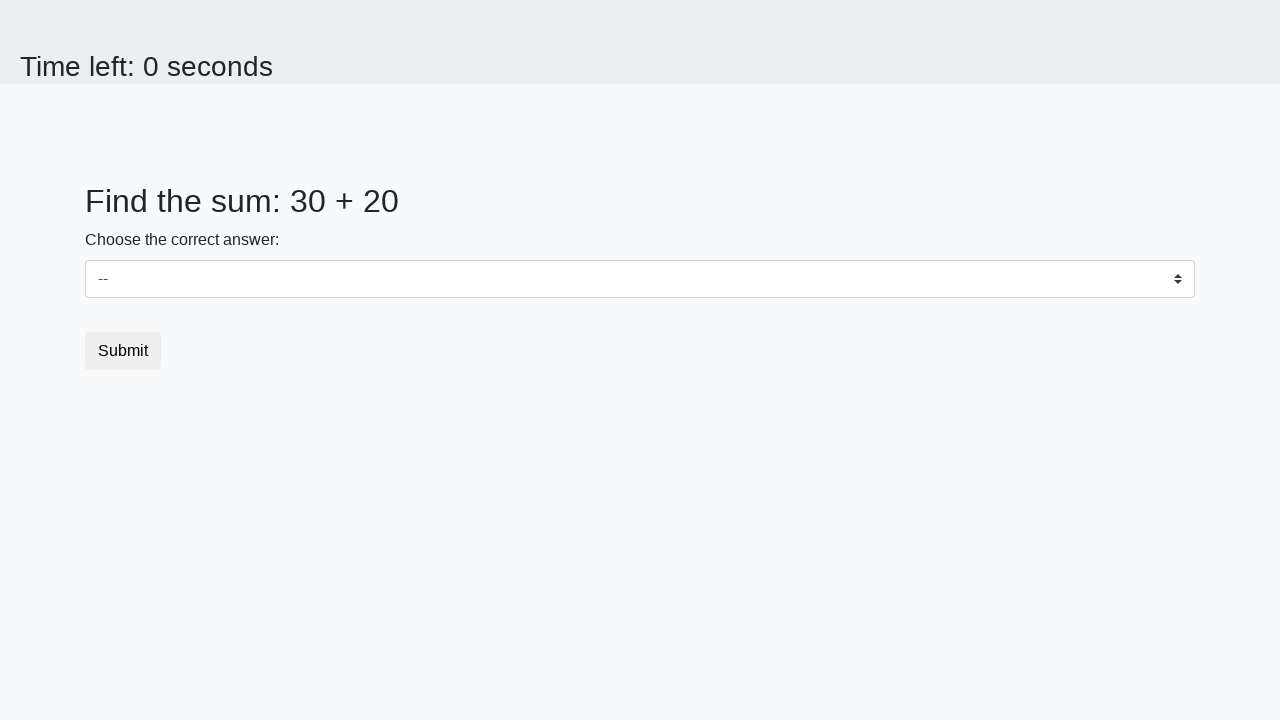

Converted first number to integer
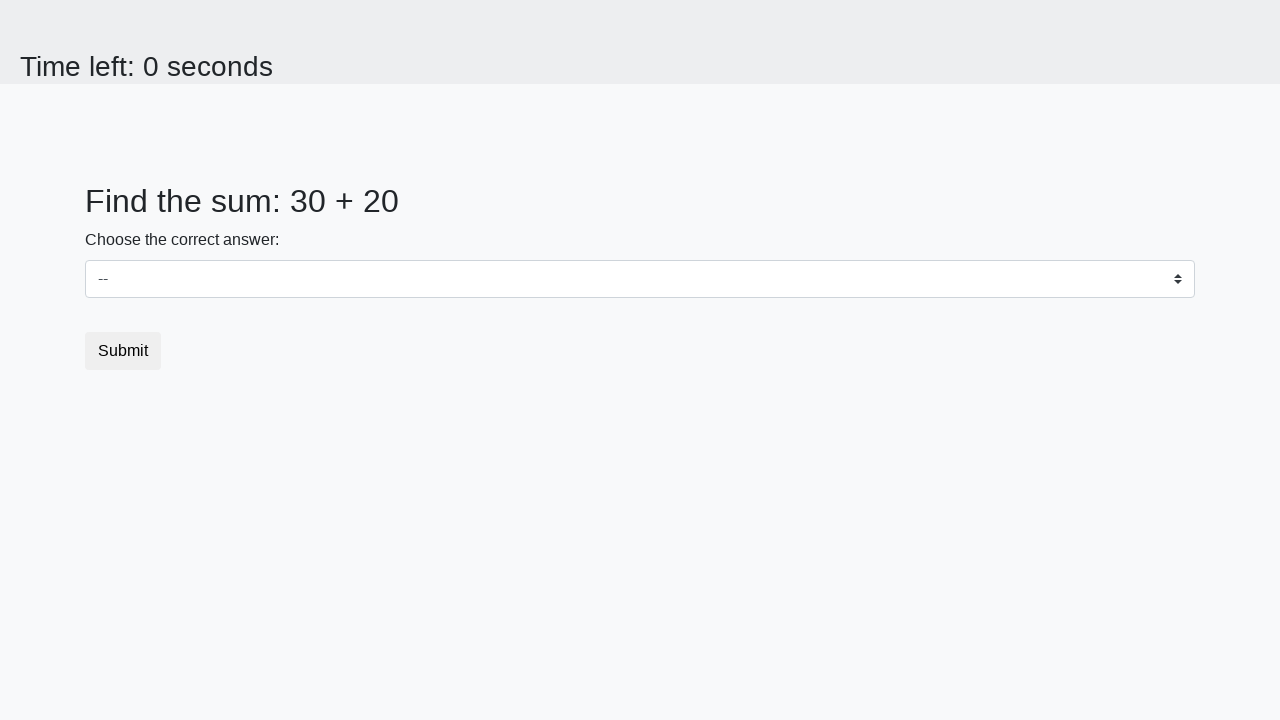

Retrieved second number from page element #num2
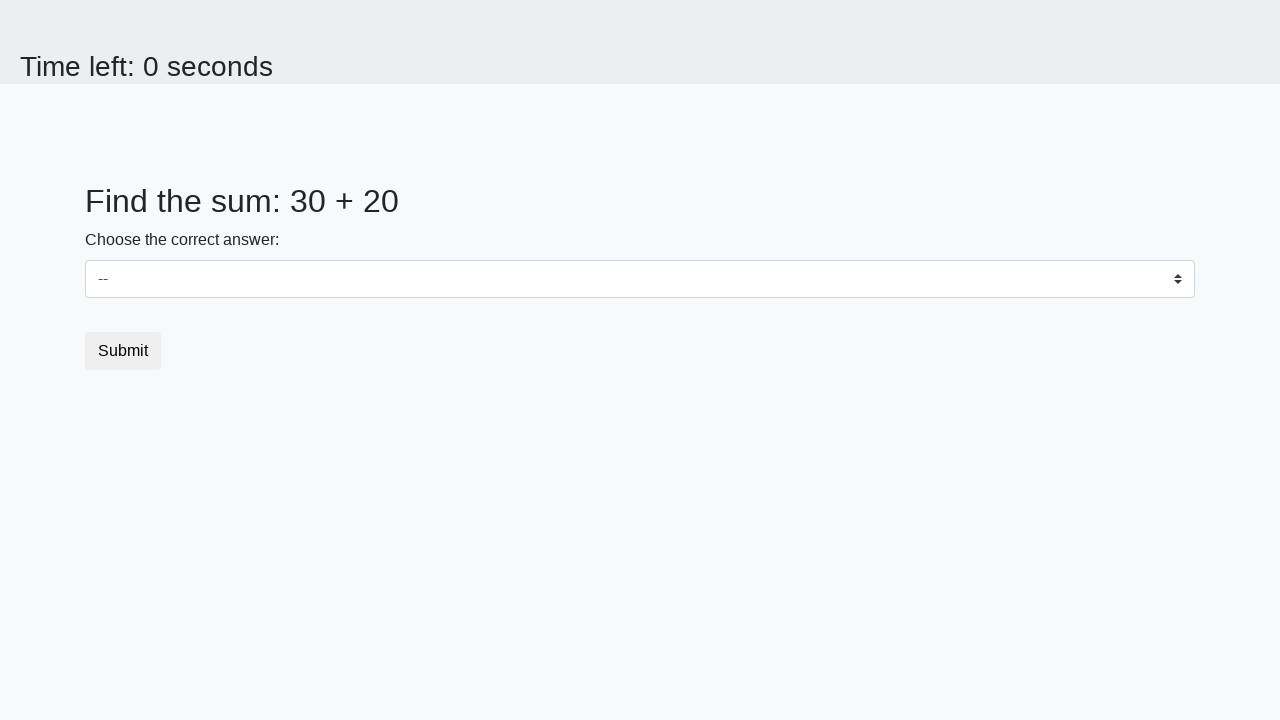

Converted second number to integer
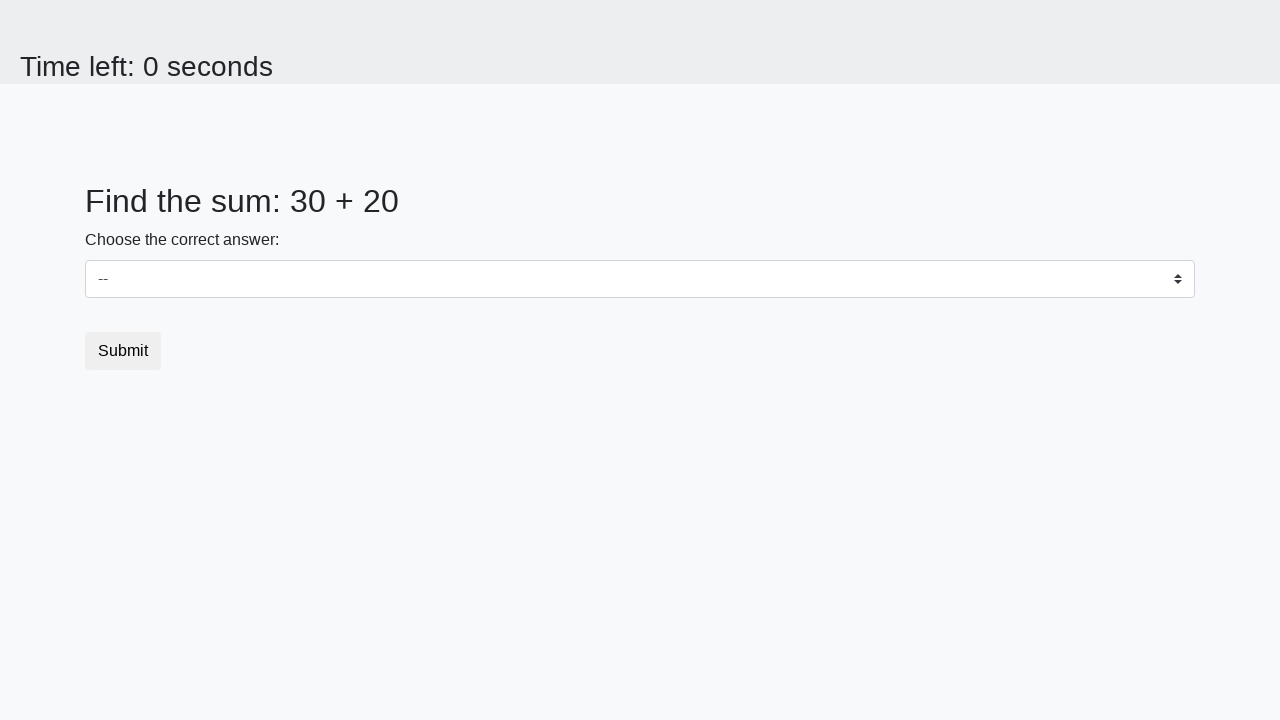

Calculated sum: 30 + 20 = 50
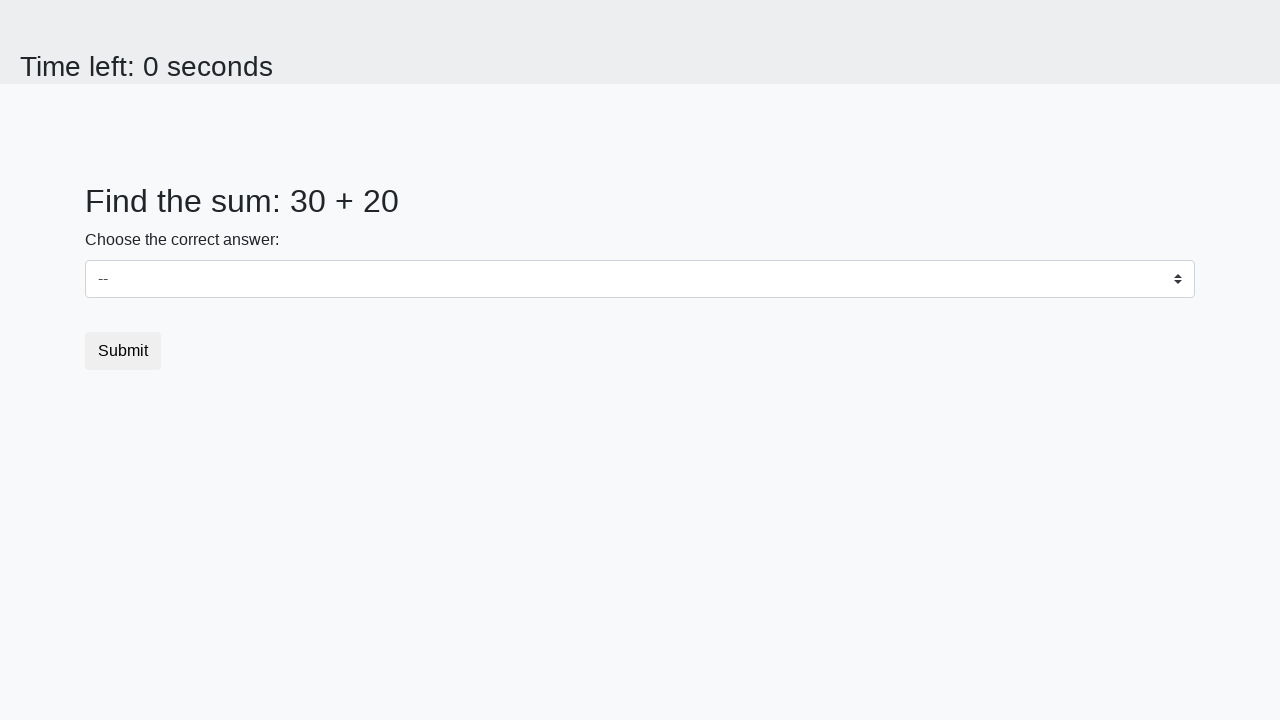

Selected result value '50' from dropdown #dropdown on #dropdown
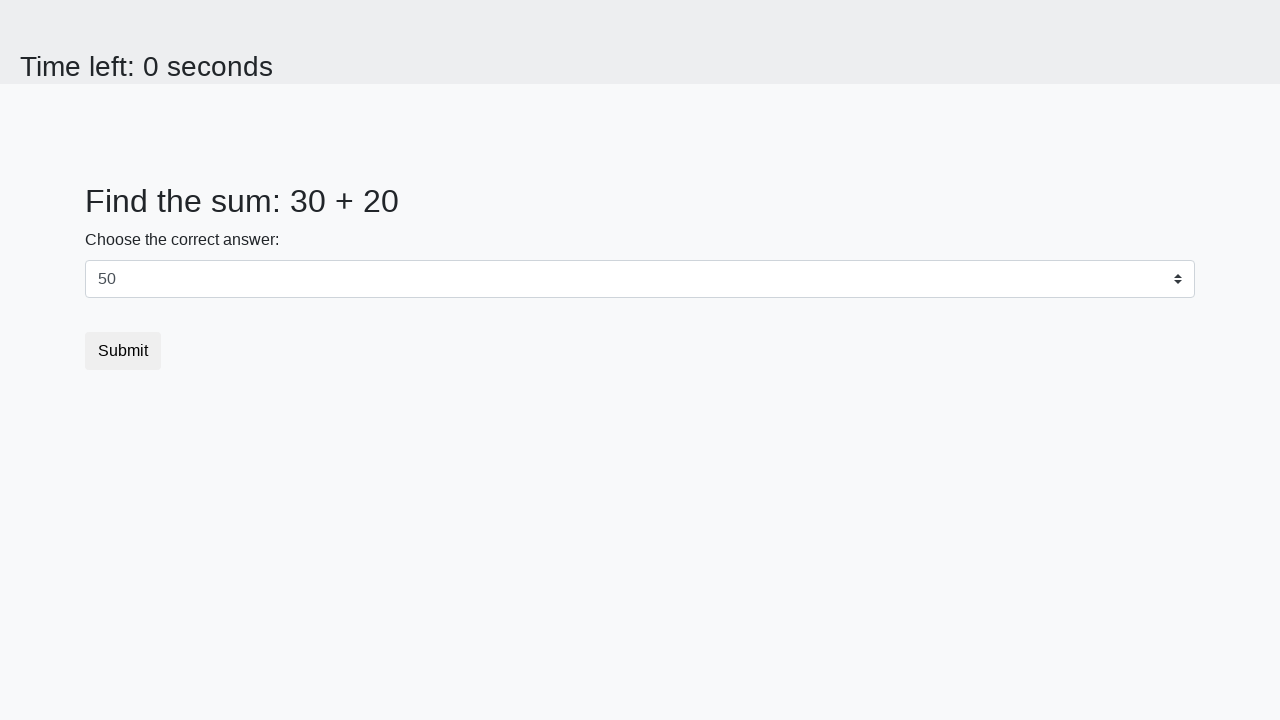

Clicked submit button at (123, 351) on .btn.btn-default
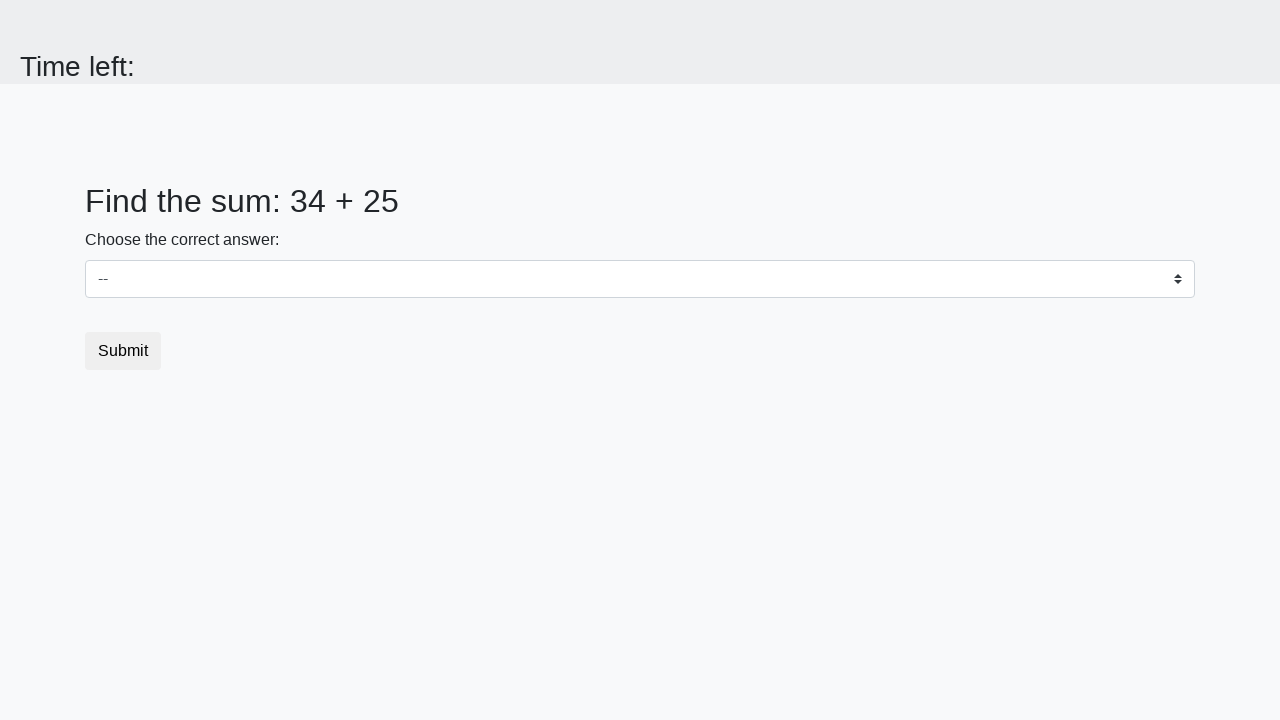

Waited 1000ms for page to process submission
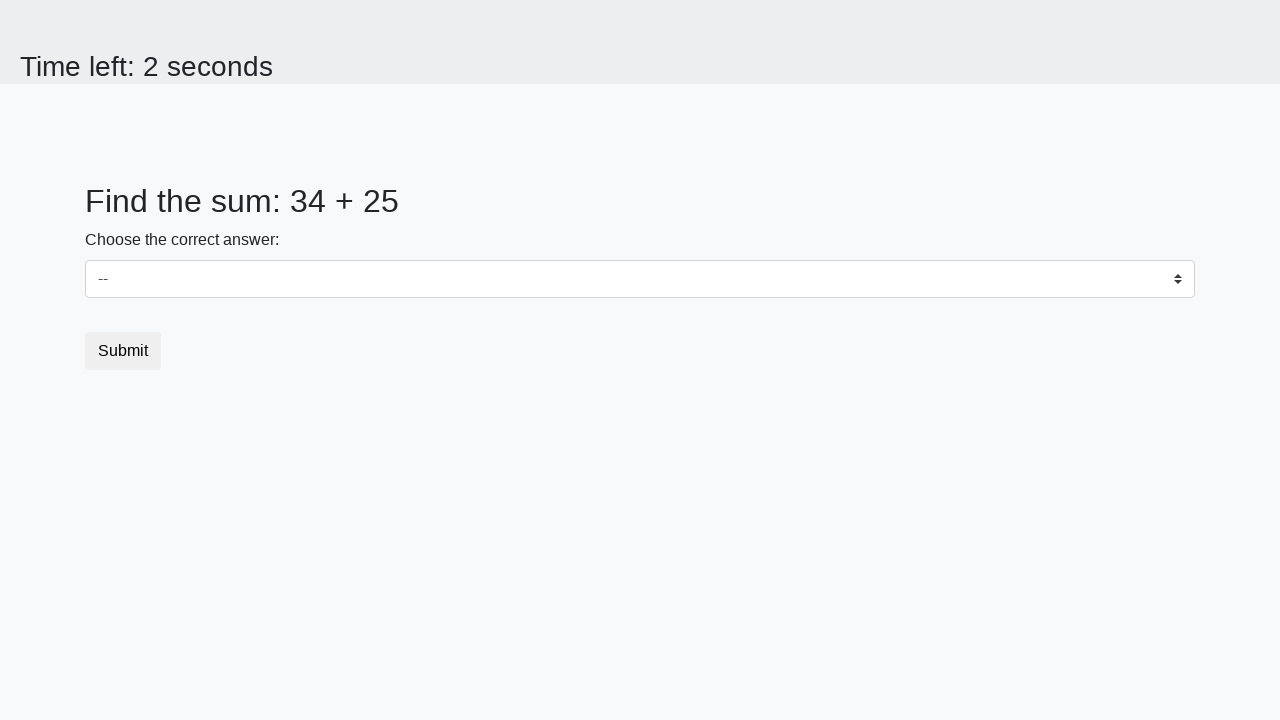

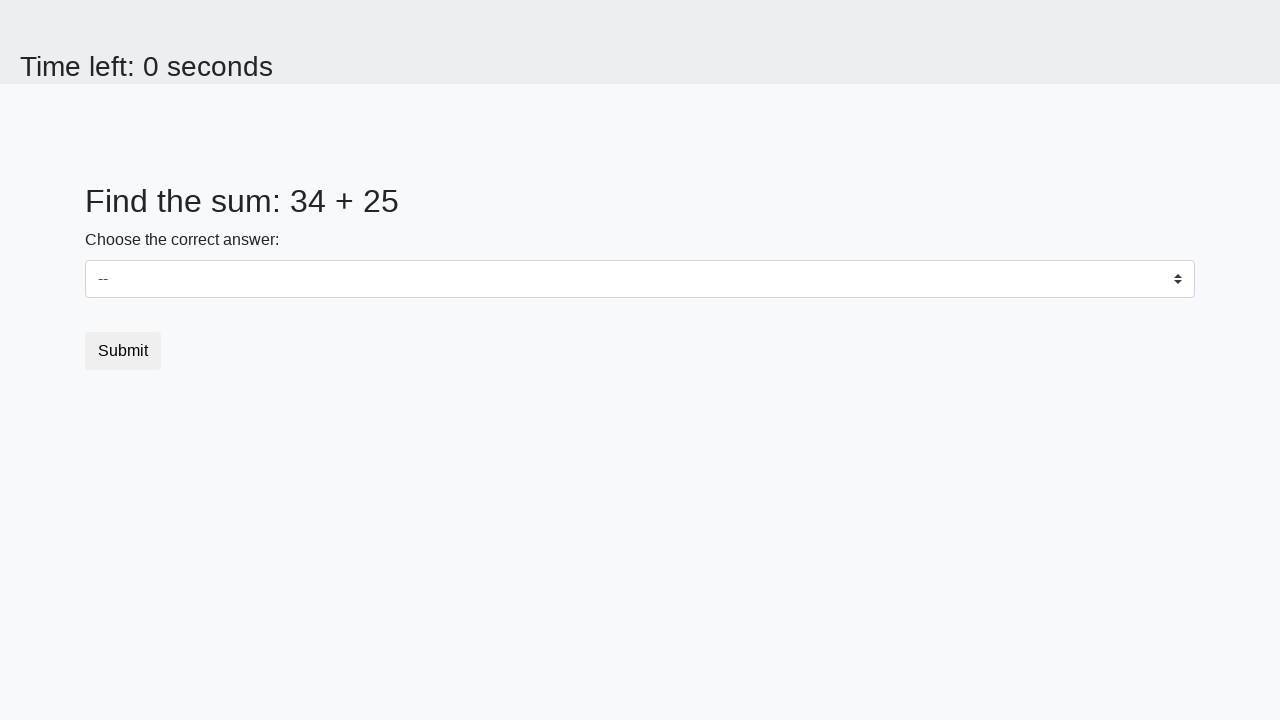